Tests Python.org search functionality by entering "lambda" in the search field and submitting the search

Starting URL: https://www.python.org/

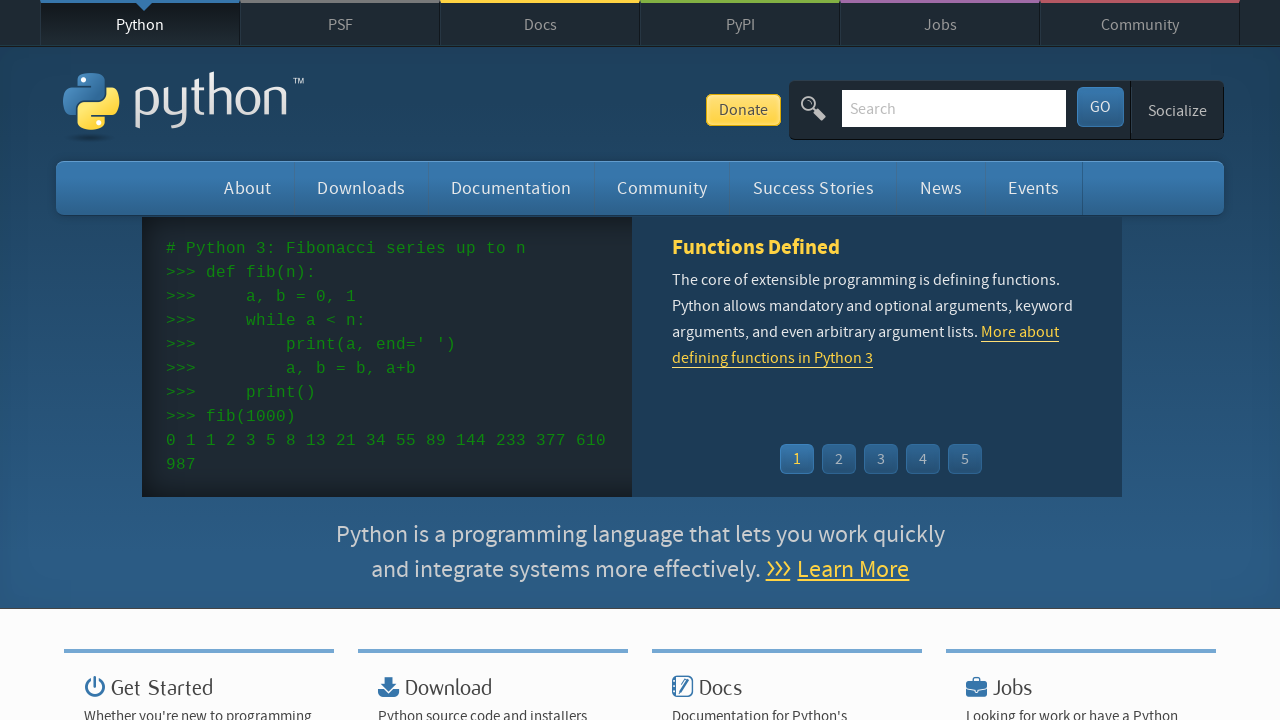

Cleared the search field on Python.org on #id-search-field
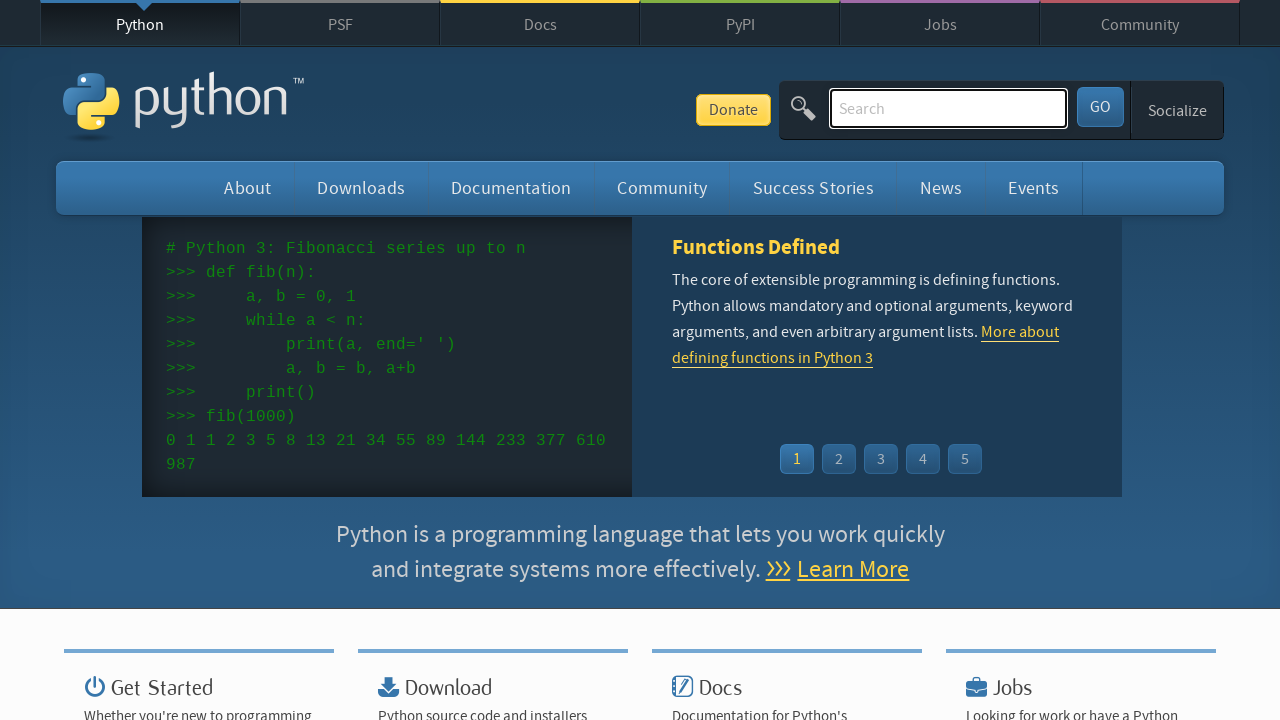

Entered 'lambda' in the search field on #id-search-field
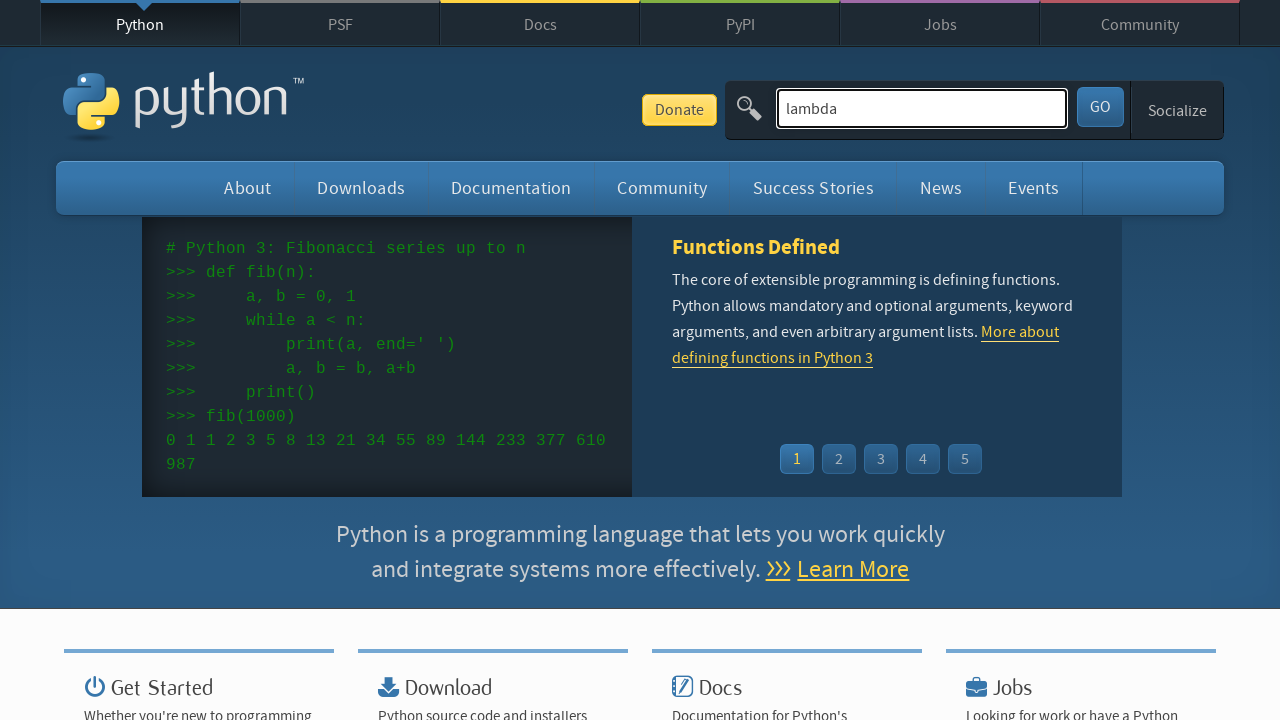

Pressed Enter to submit the search on #id-search-field
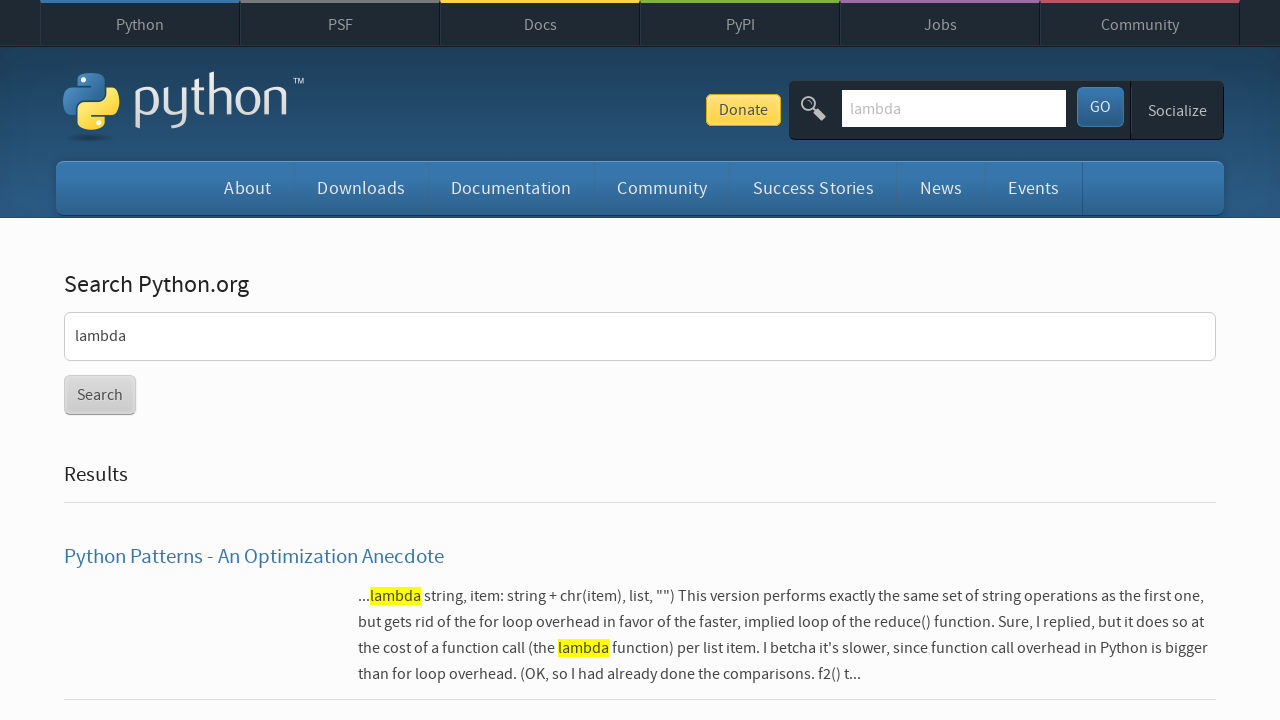

Search results page loaded successfully
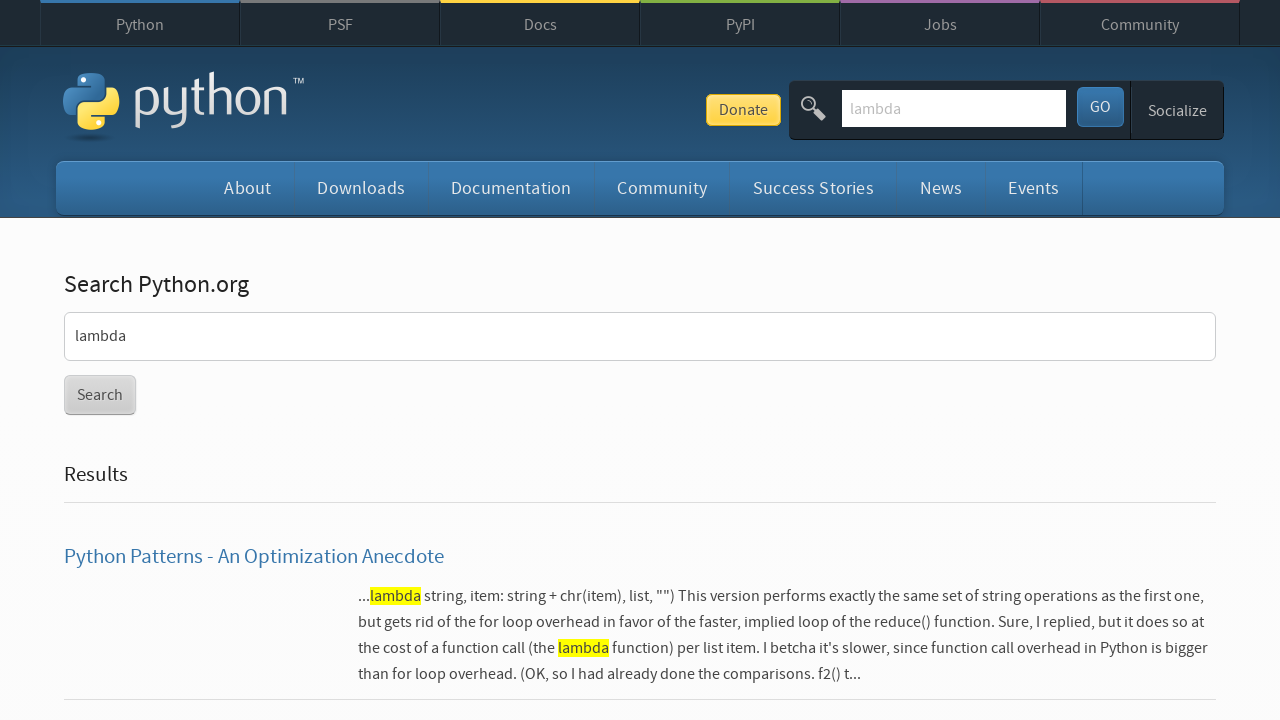

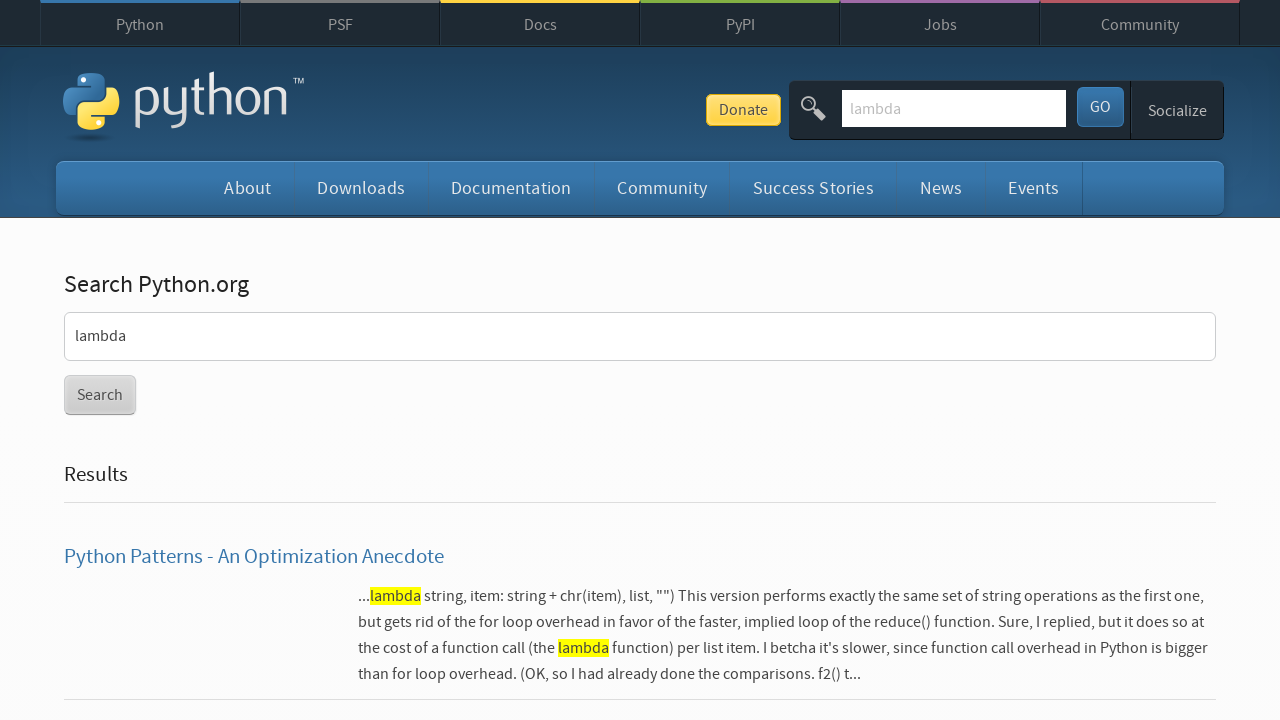